Tests checkbox functionality by selecting the first checkbox (ensuring it's checked) and deselecting the second checkbox (ensuring it's unchecked) on a demo page.

Starting URL: https://the-internet.herokuapp.com/checkboxes

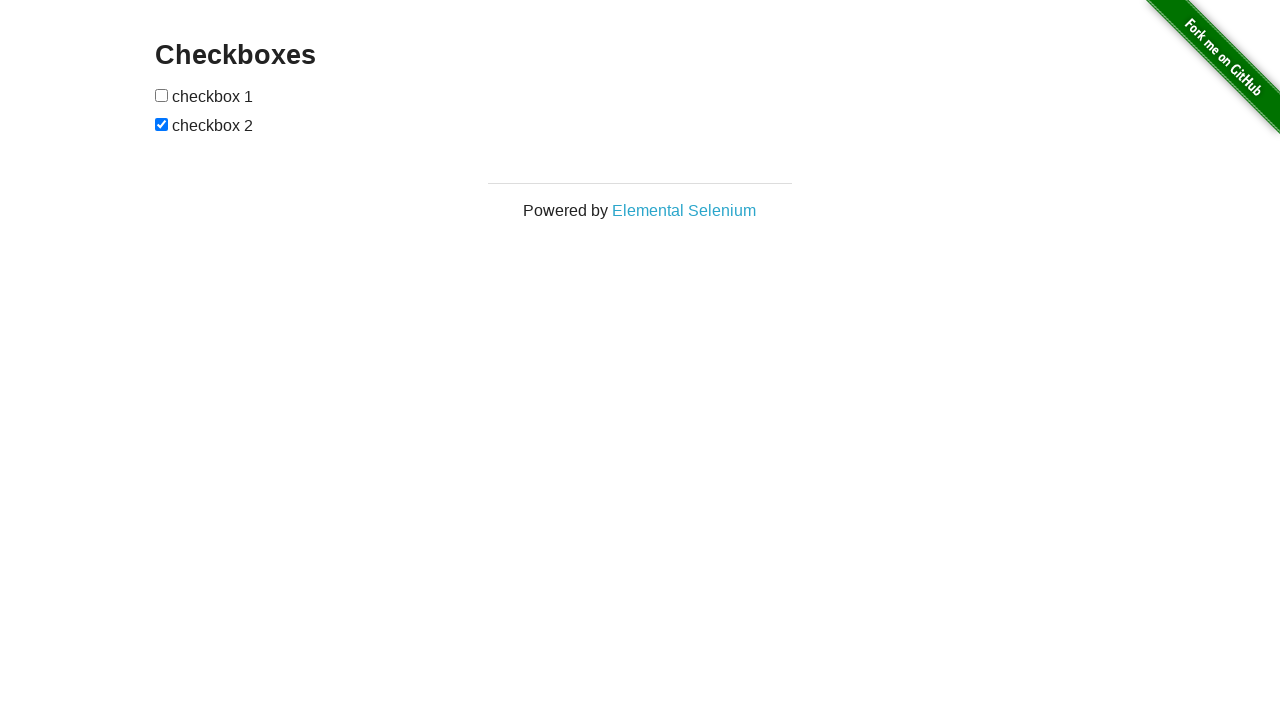

Navigated to checkbox demo page
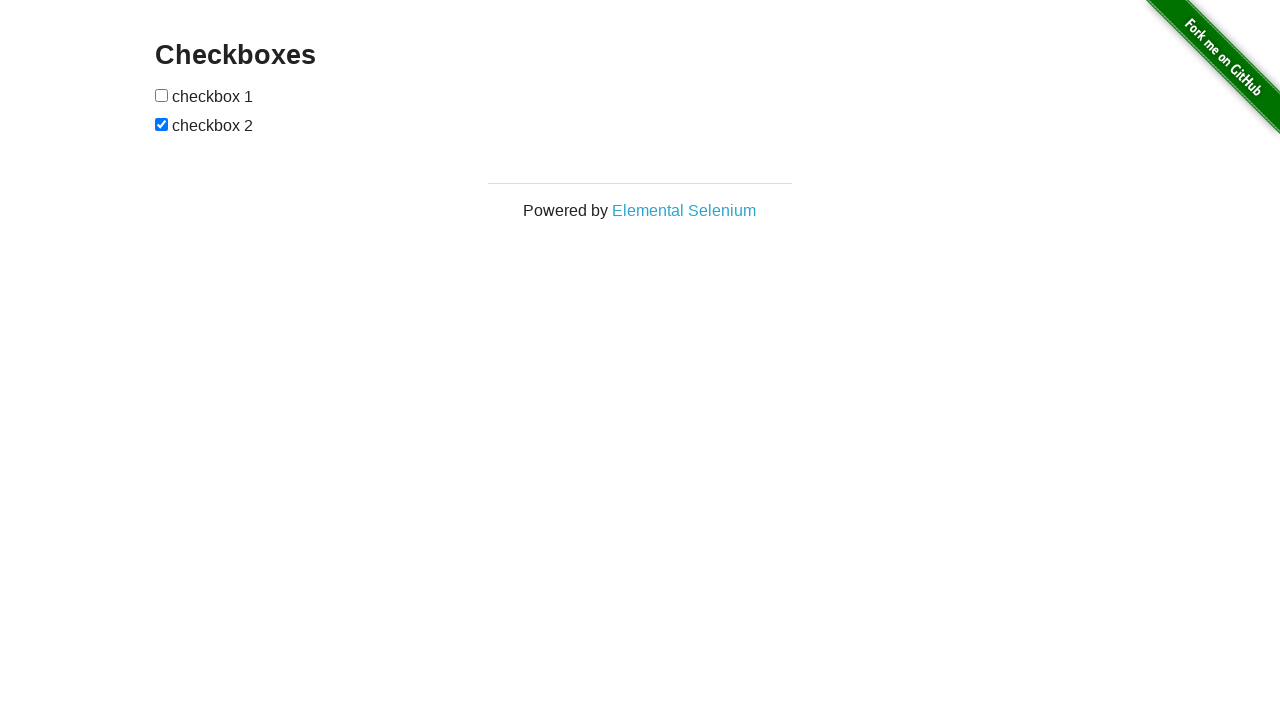

Located first checkbox element
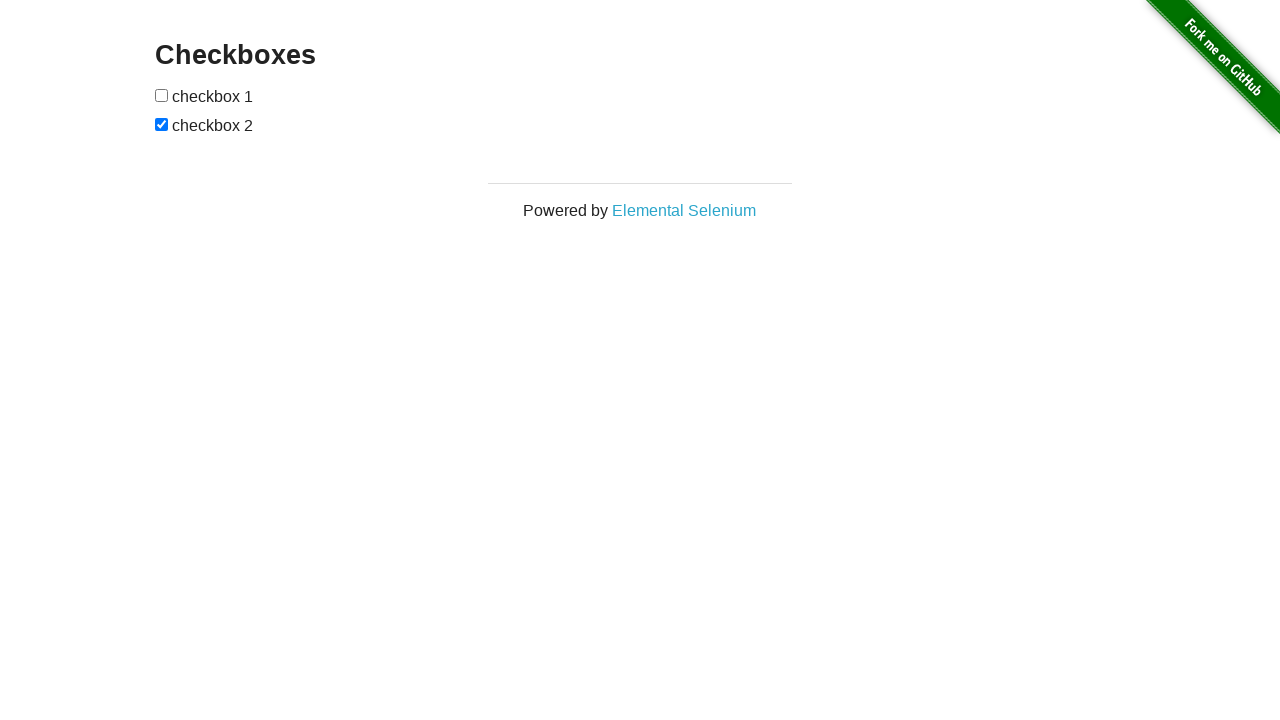

Located second checkbox element
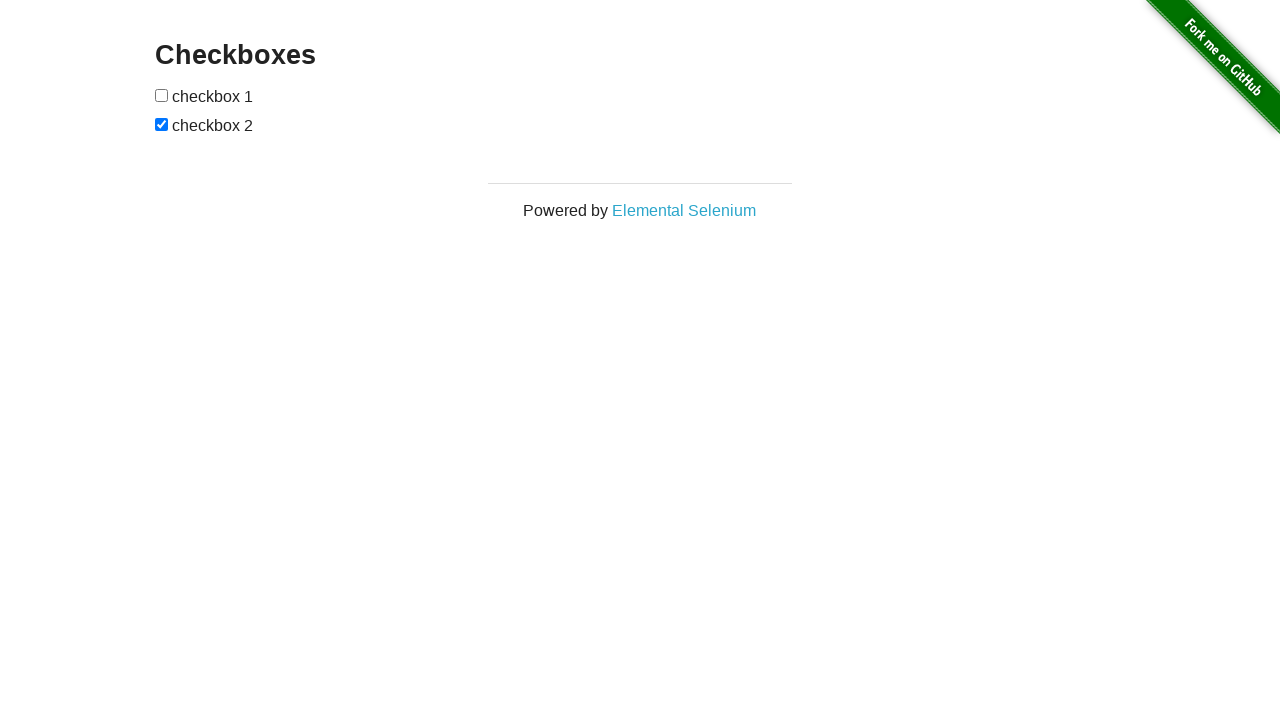

Clicked first checkbox to check it at (162, 95) on (//input[@type='checkbox'])[1]
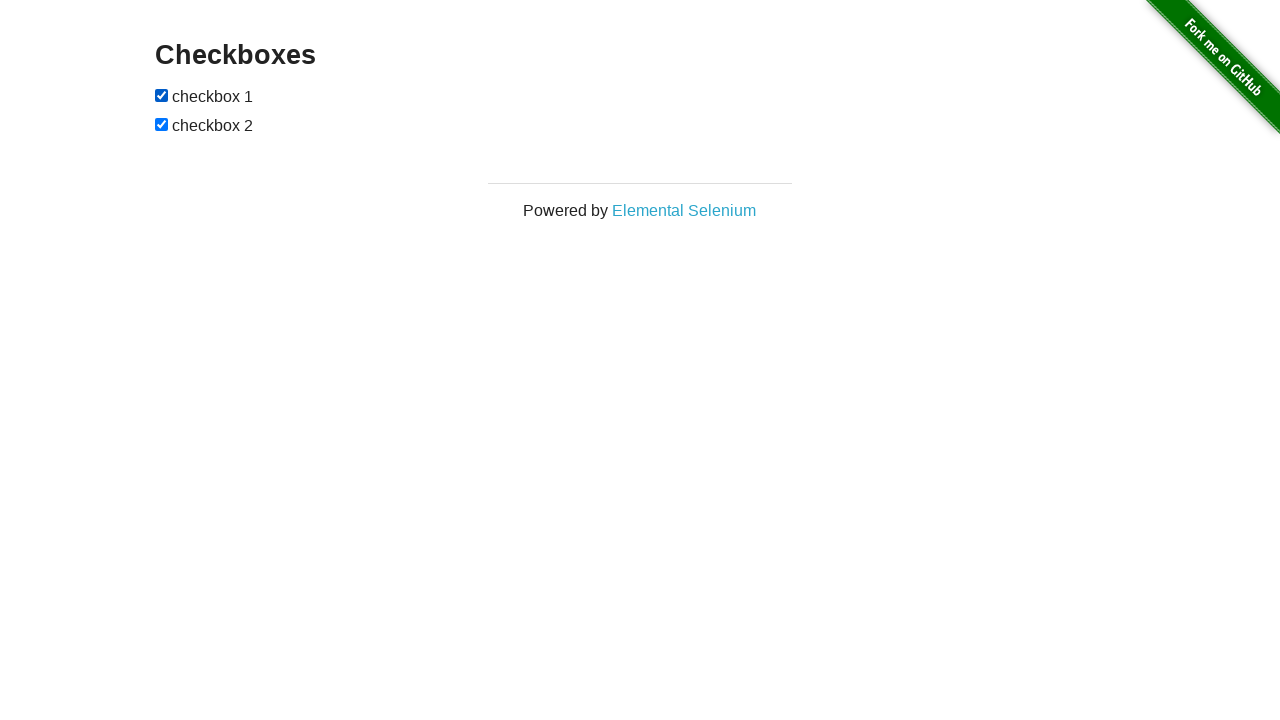

Clicked second checkbox to uncheck it at (162, 124) on (//input[@type='checkbox'])[2]
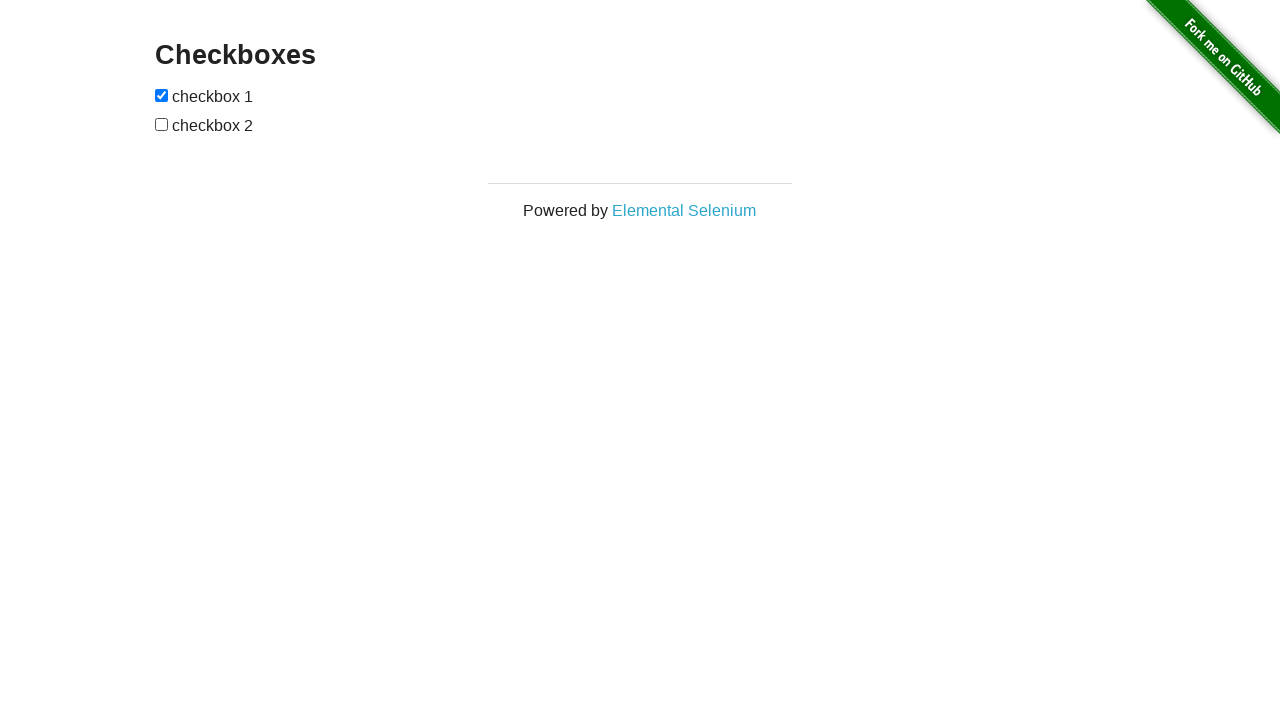

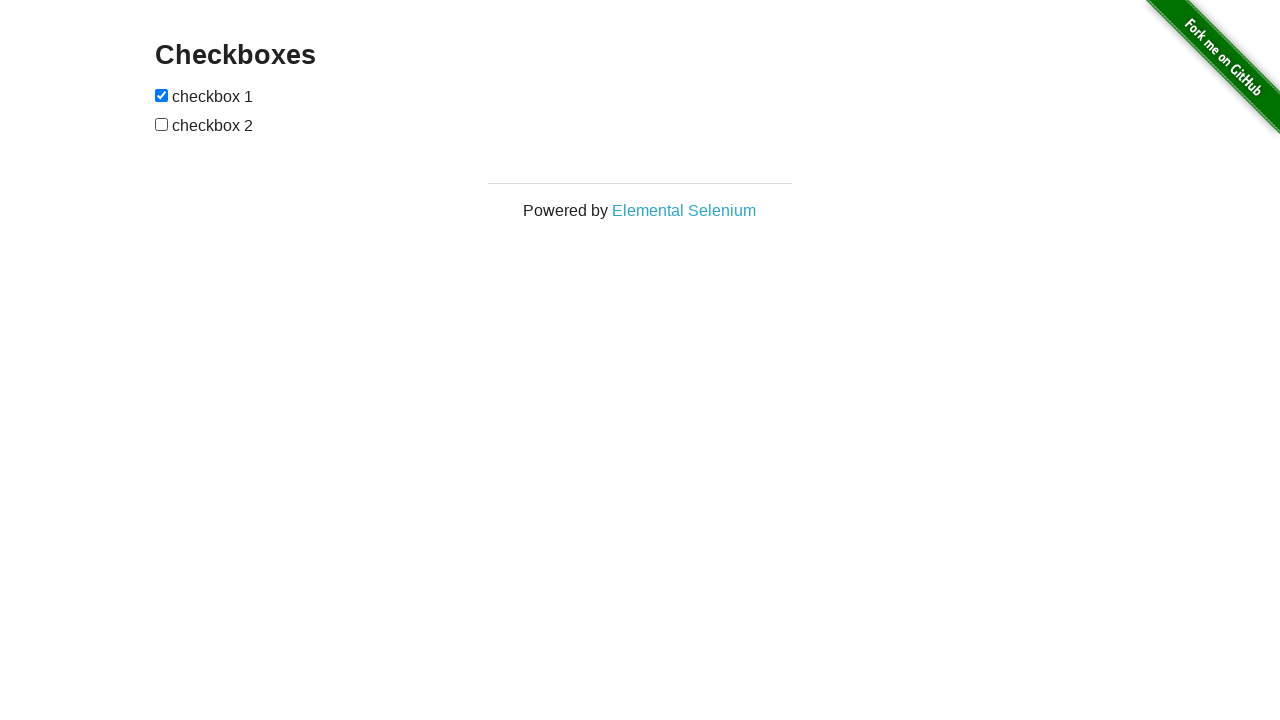